Navigates through Kyobo bookstore's category system by hovering over main categories, clicking subcategories, browsing book listings, and viewing book detail pages

Starting URL: http://www.kyobobook.co.kr/index.laf

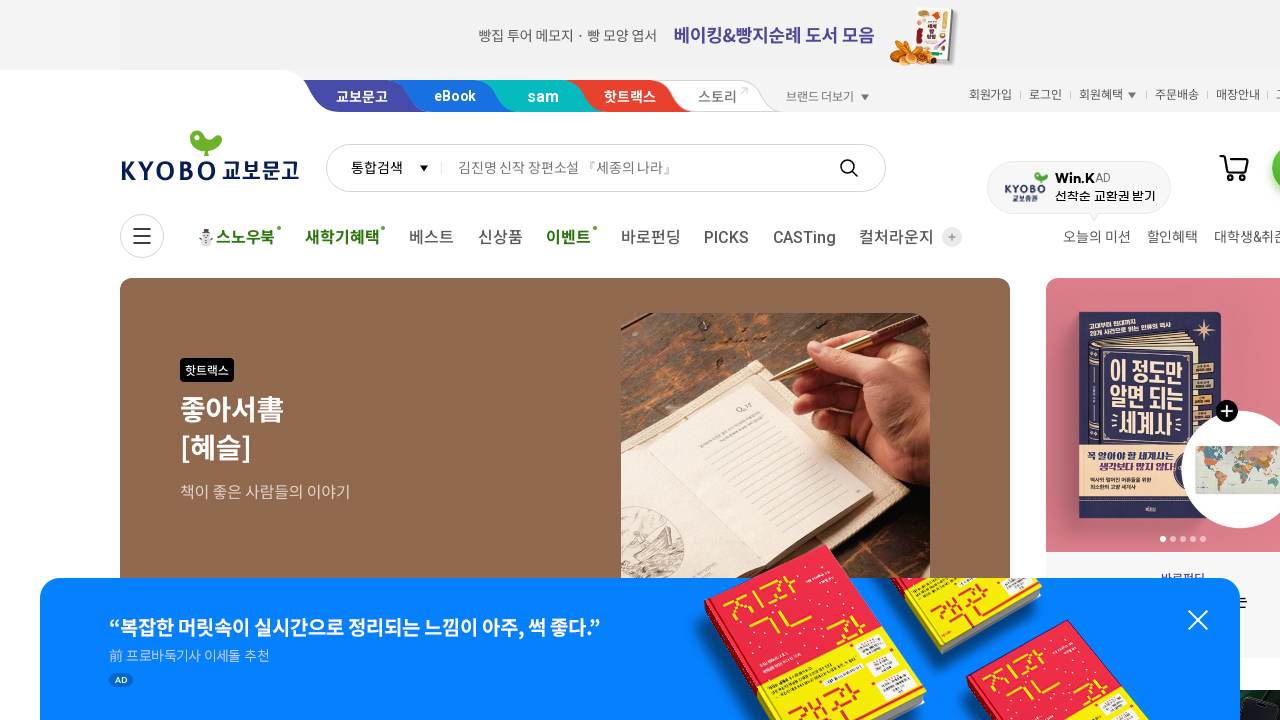

Waited for page to load
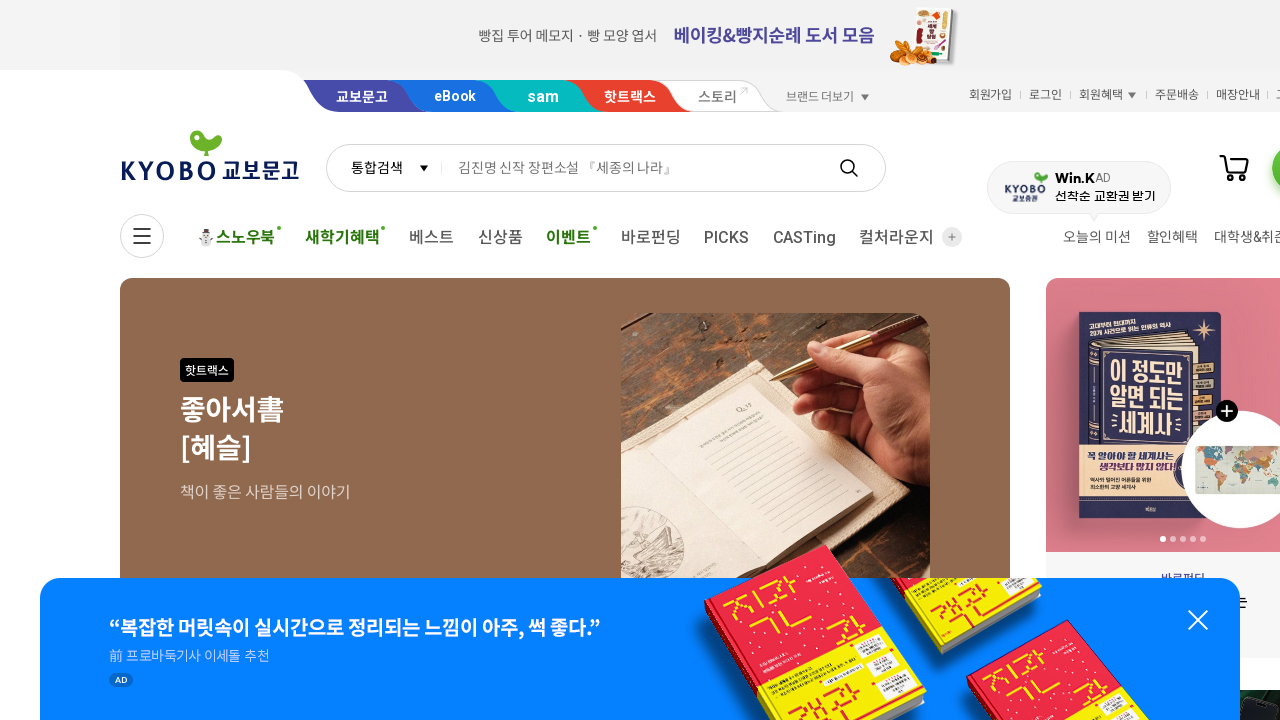

Waited for category menu to load
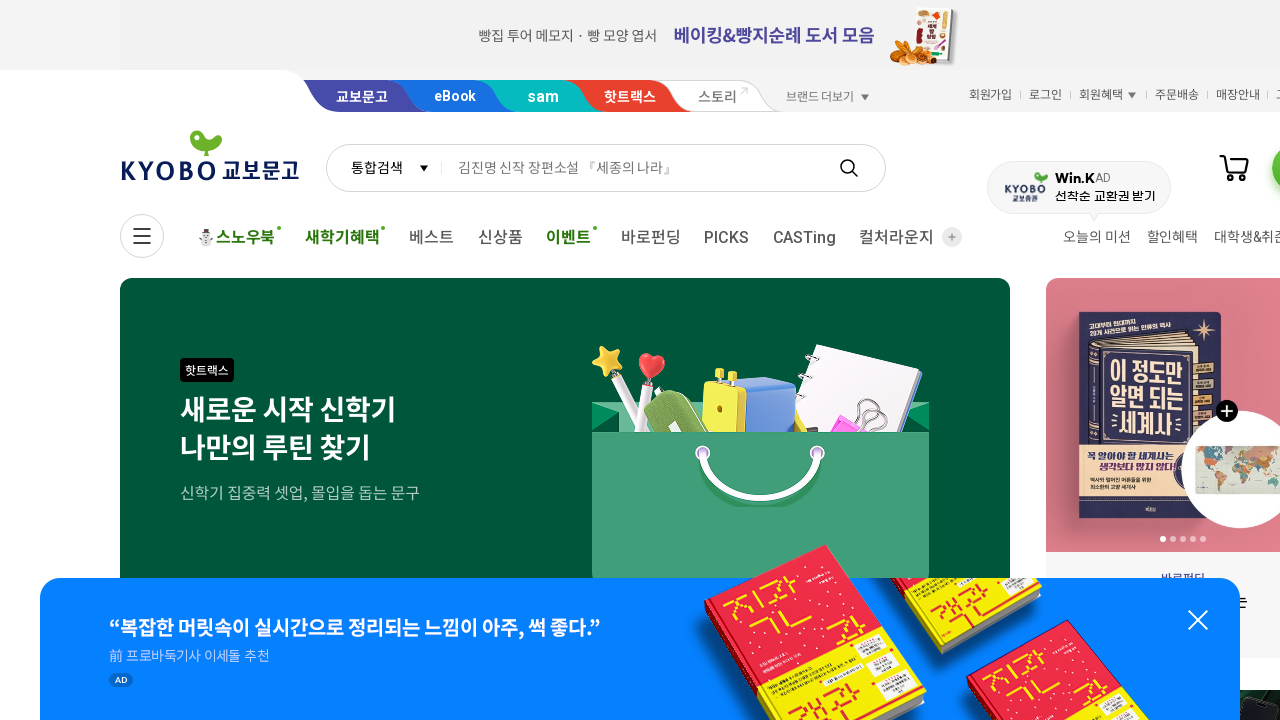

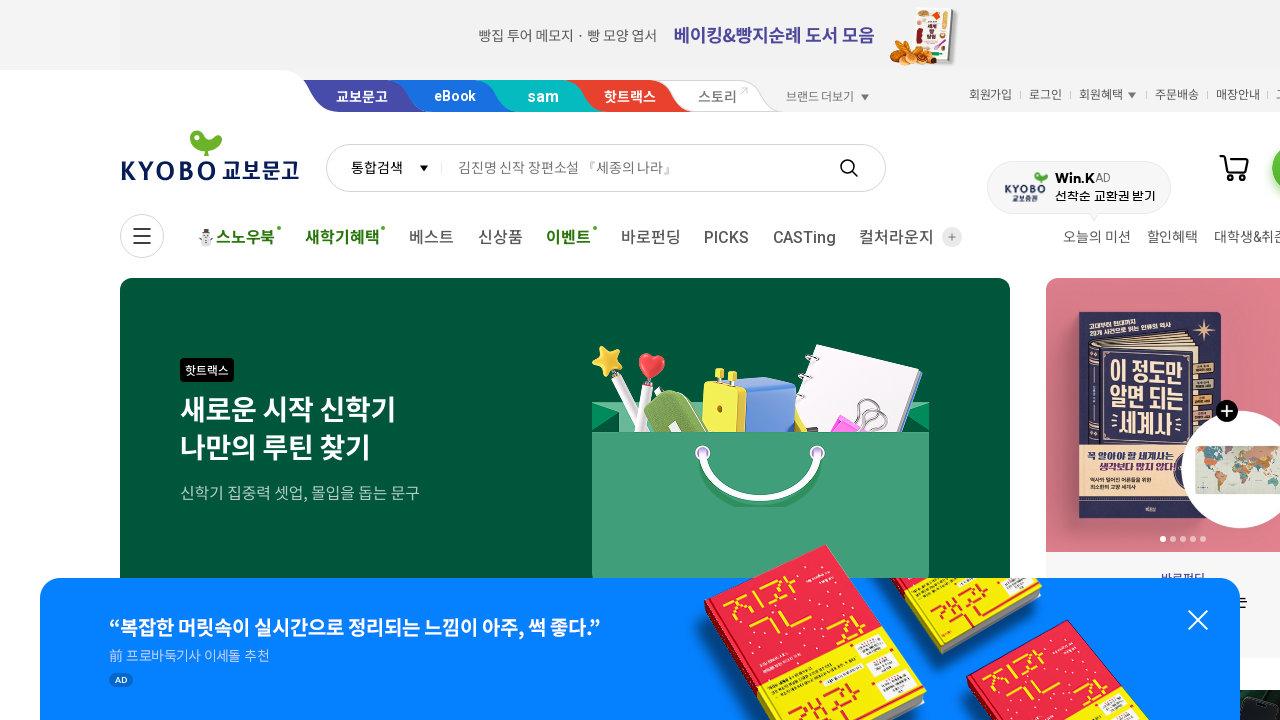